Verifies that the value of the button with id "buttonId" equals "this is Also a Button" (case-insensitive check)

Starting URL: https://kristinek.github.io/site/examples/locators

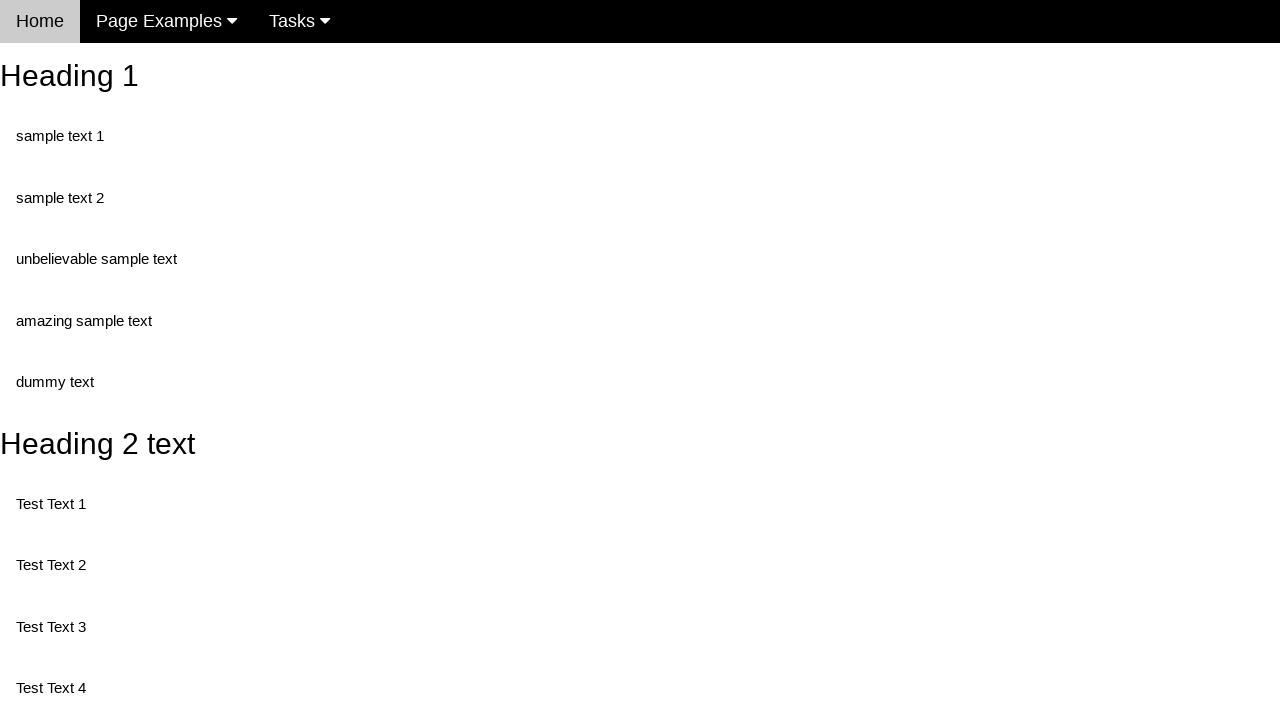

Navigated to locators example page
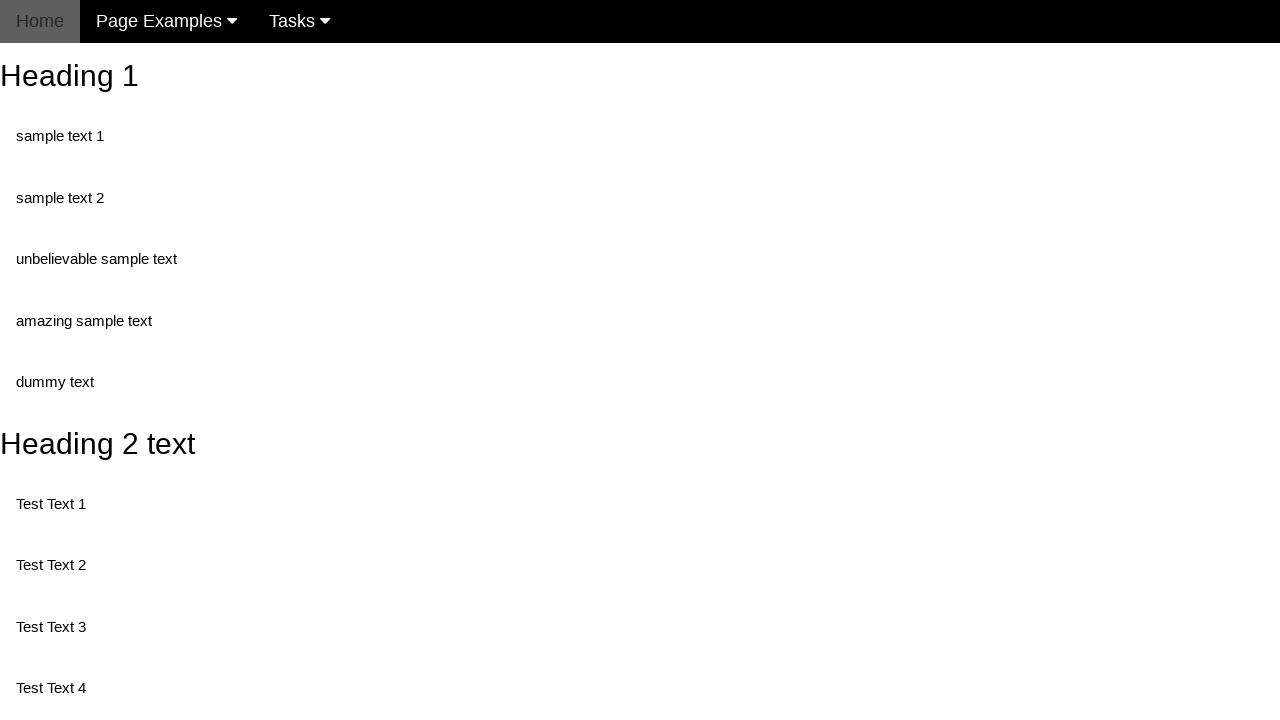

Retrieved button value from element with id 'buttonId'
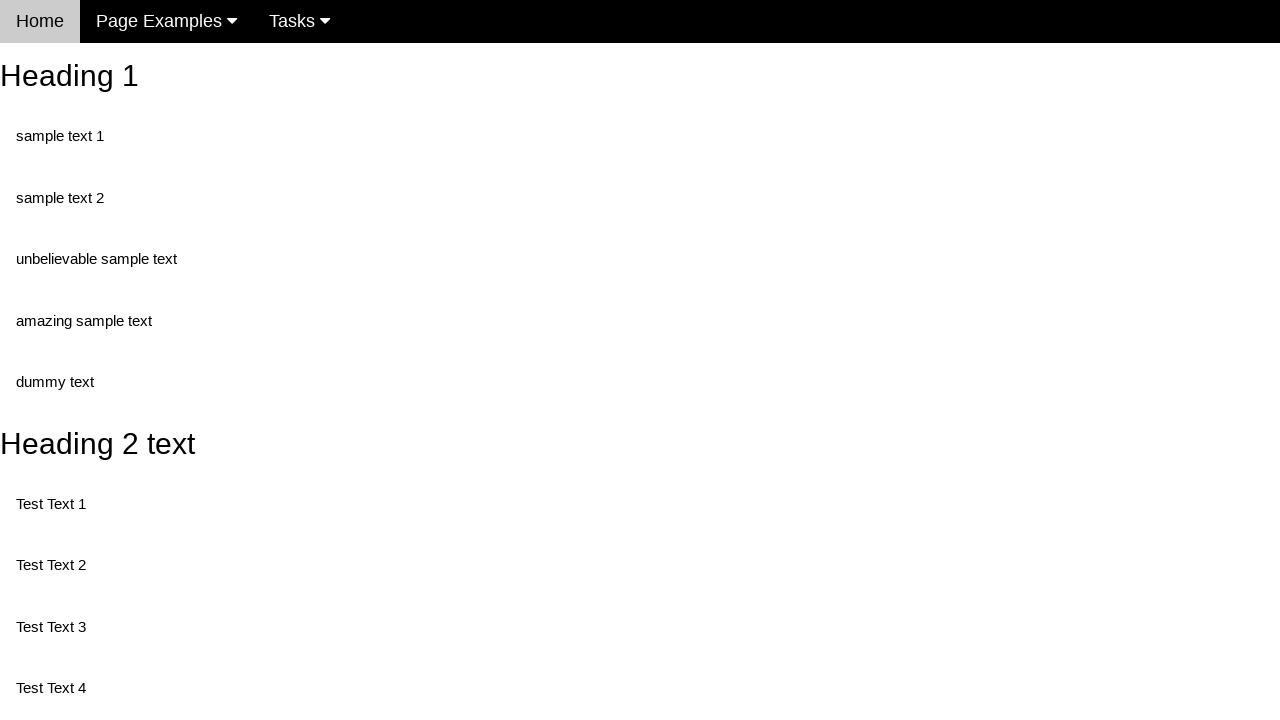

Verified button value matches 'this is Also a Button' (case-insensitive)
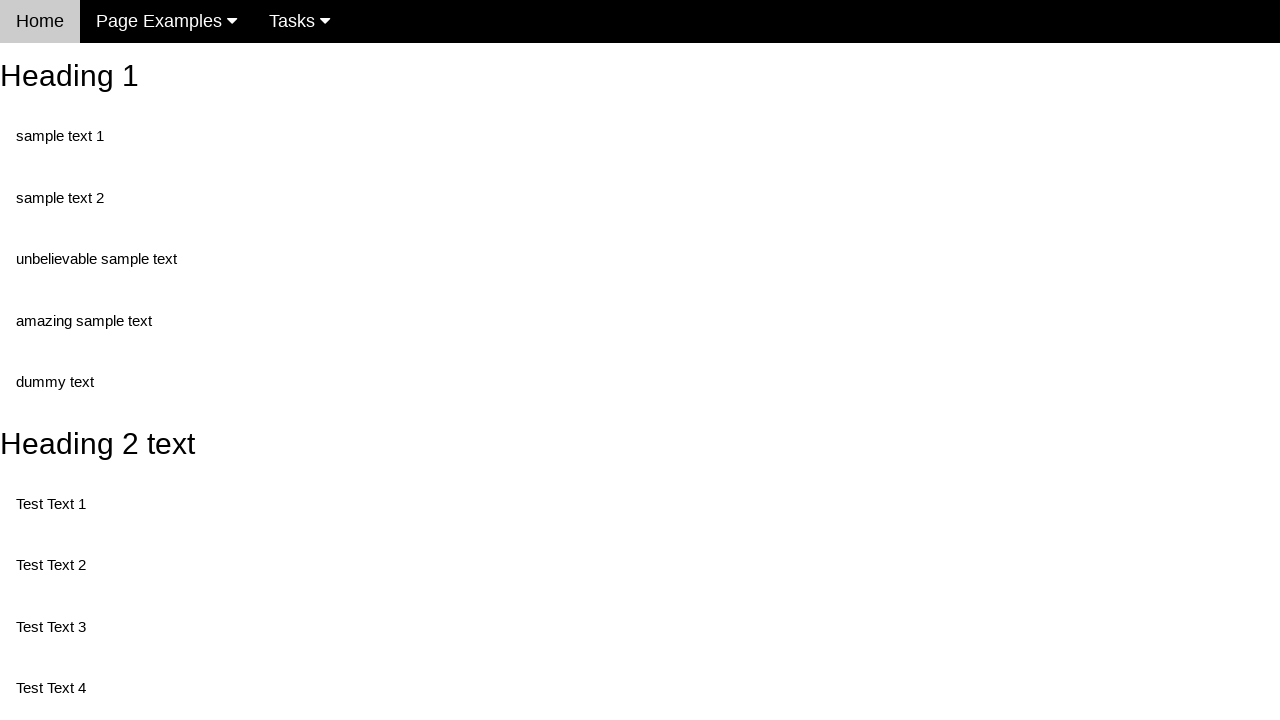

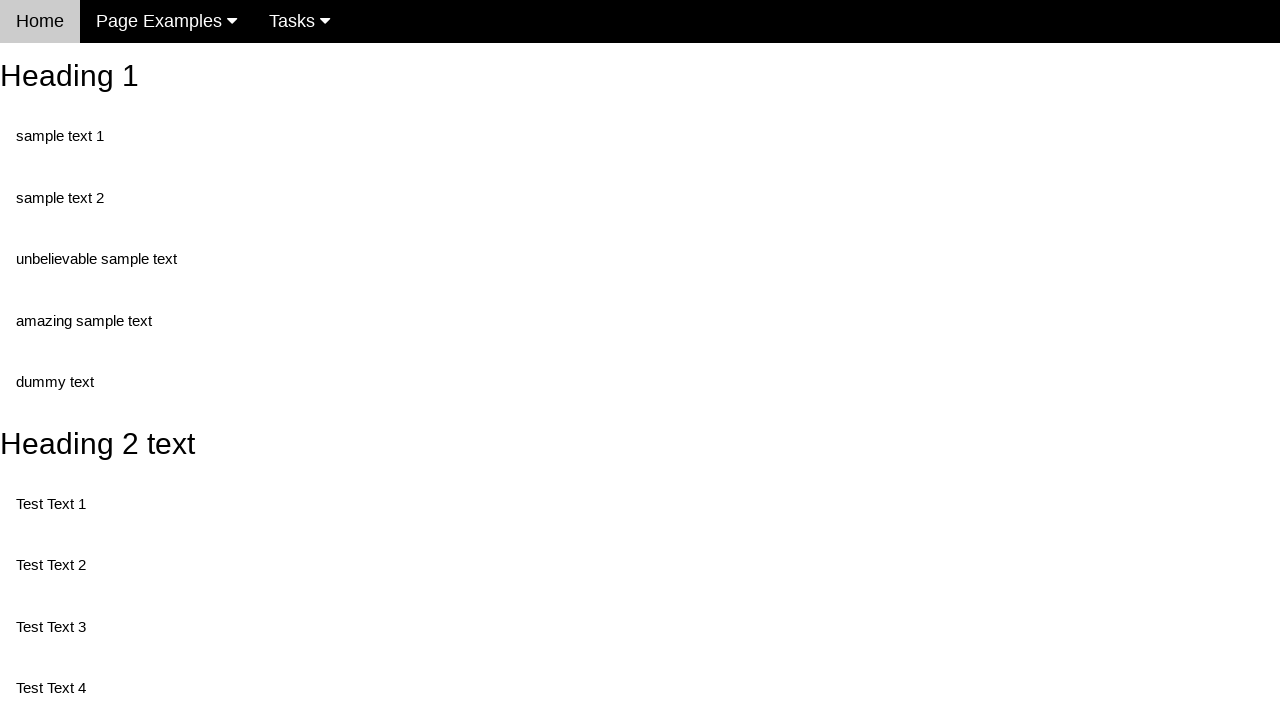